Tests that clicking the "New Tab" button opens a new tab with the same viewport size as the main page

Starting URL: https://demoqa.com/elements

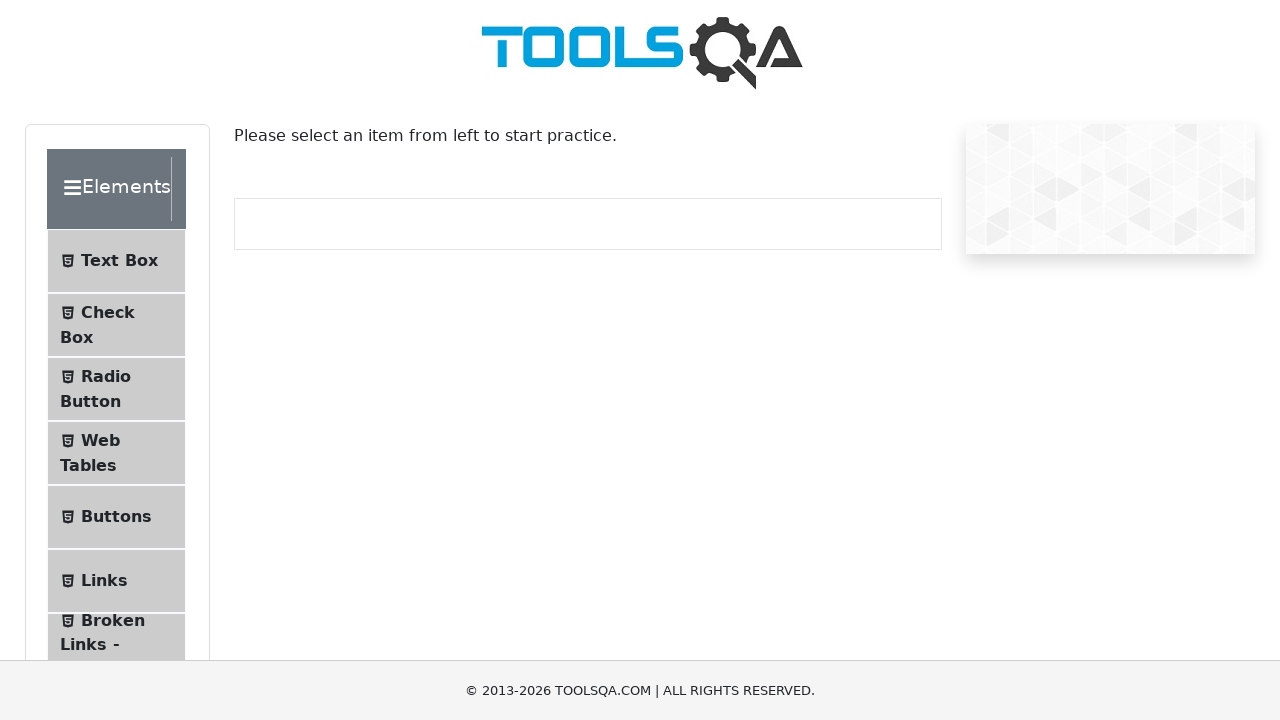

Clicked on 'Alerts, Frame & Windows' menu item at (107, 360) on internal:text="Alerts, Frame & Windows"i
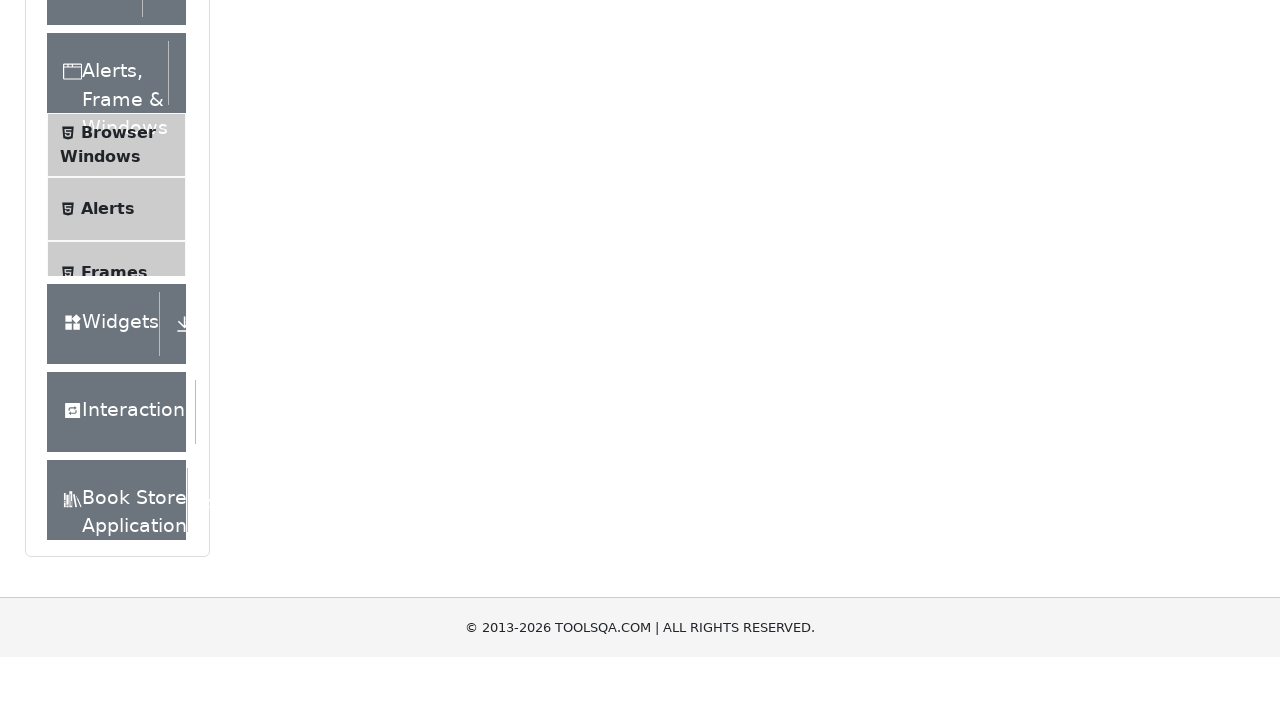

Clicked on 'Browser Windows' submenu item at (118, 196) on internal:text="Browser Windows"i
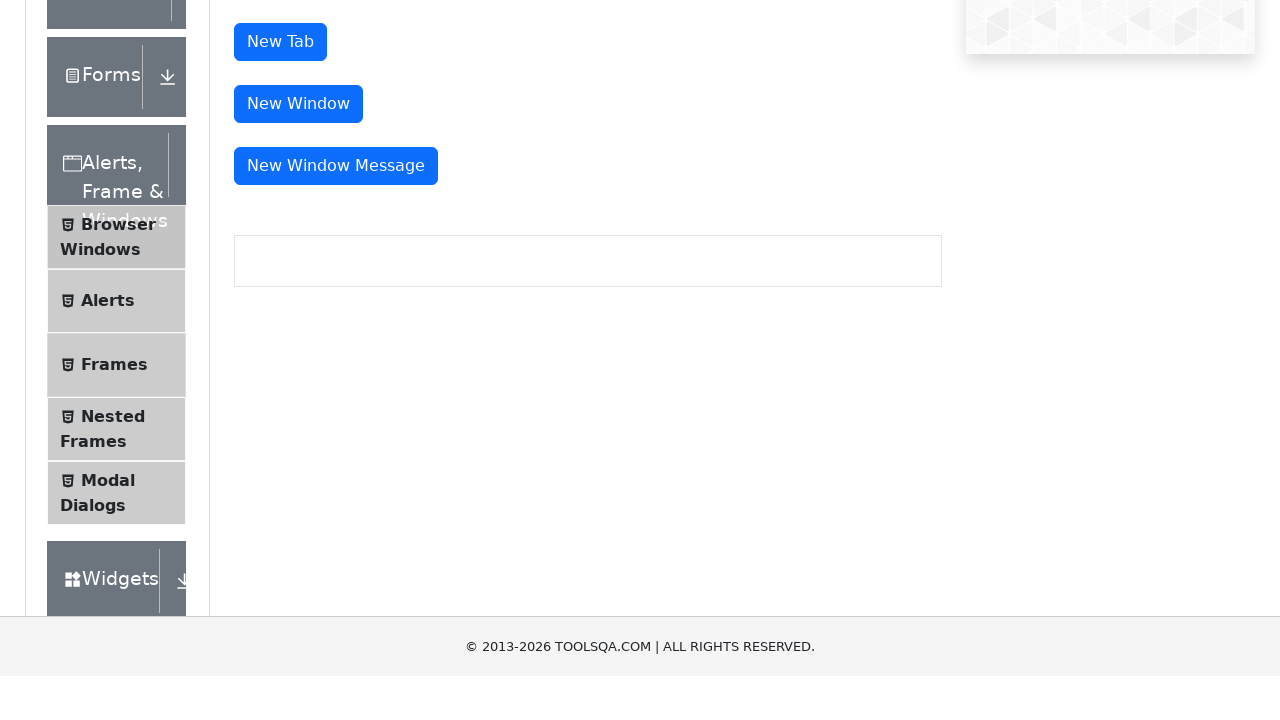

Clicked 'New Tab' button and opened new tab at (280, 165) on internal:role=button[name="New Tab"s]
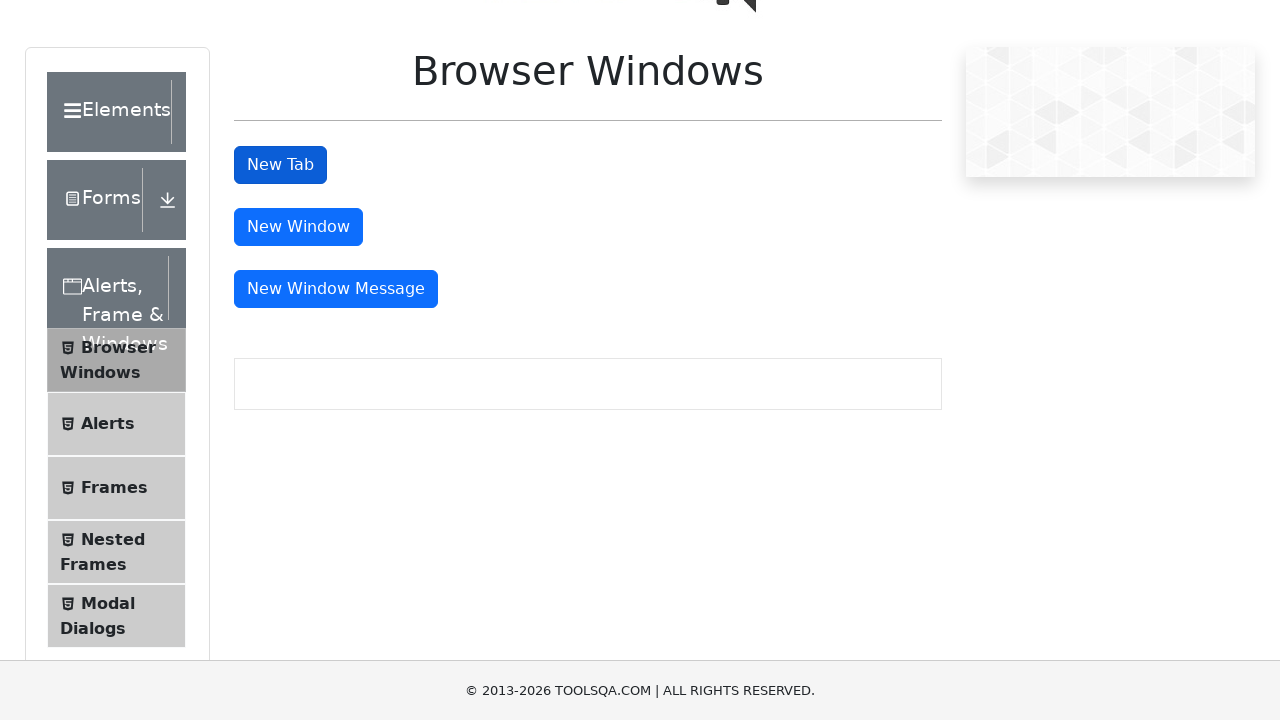

New tab popup captured
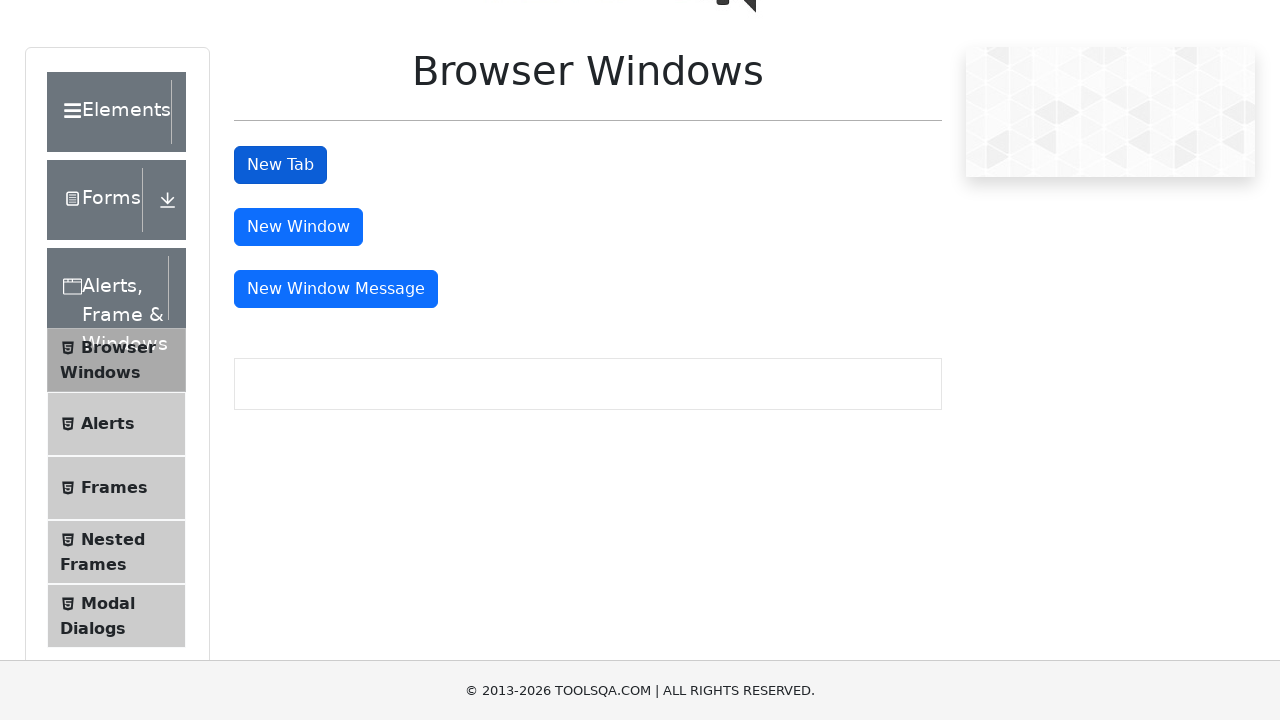

Retrieved viewport sizes - Main: {'width': 1280, 'height': 720}, New Tab: {'width': 1280, 'height': 720}
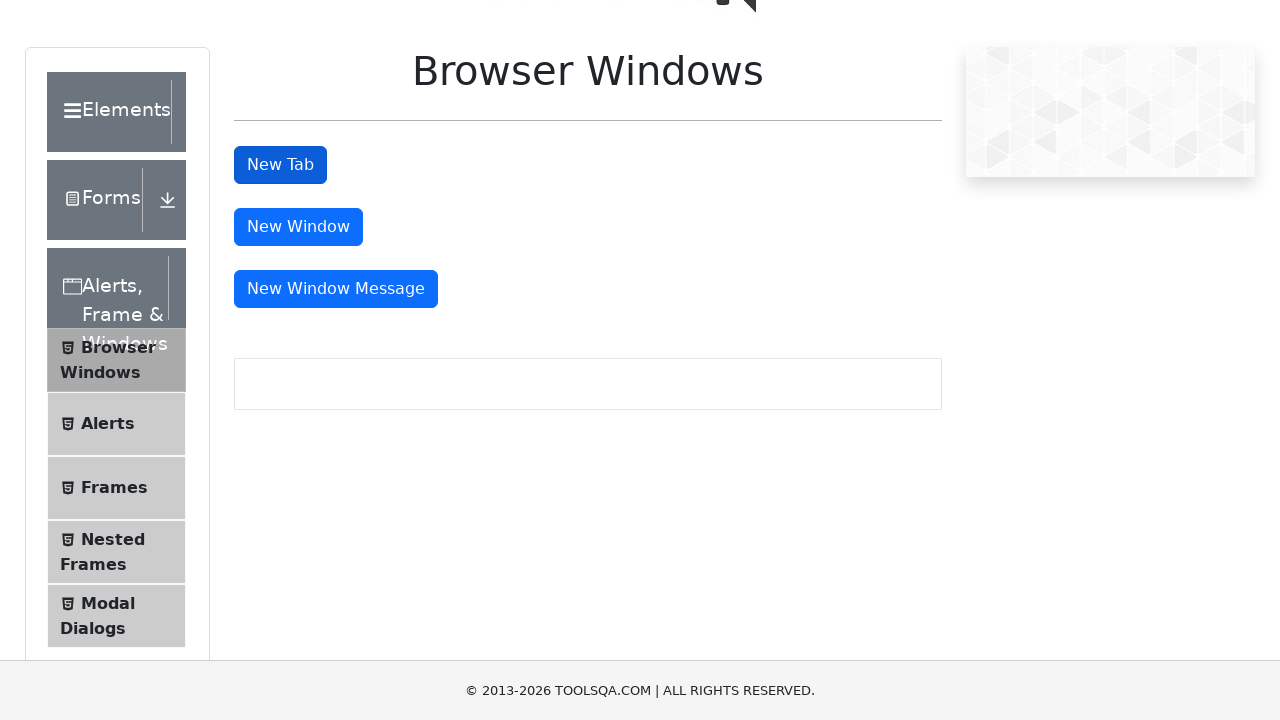

Asserted new tab width matches main page width
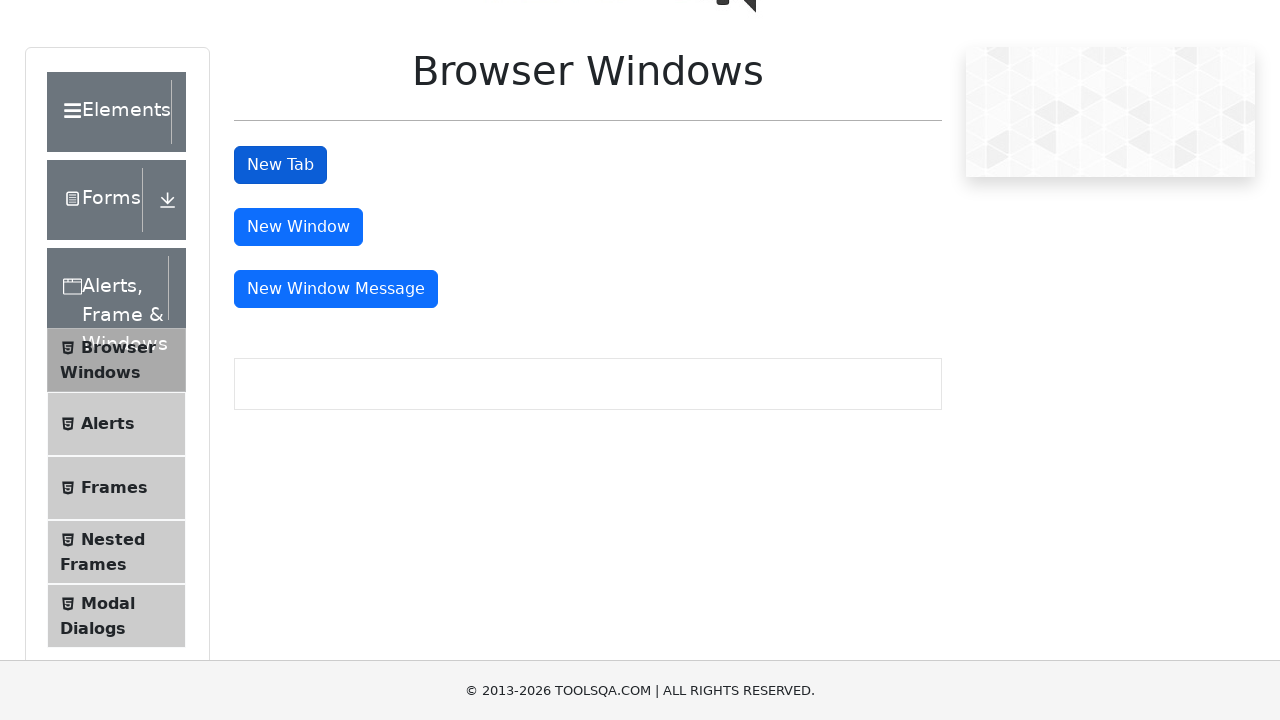

Asserted new tab height matches main page height
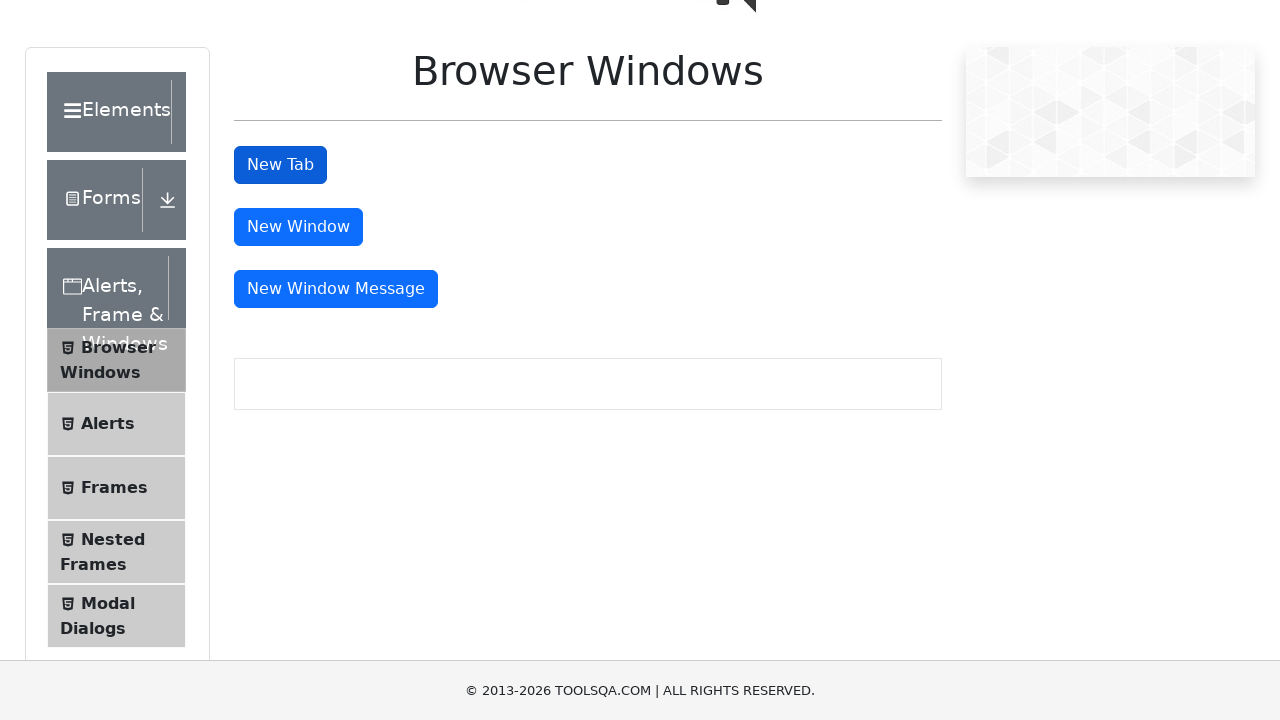

Closed the new tab
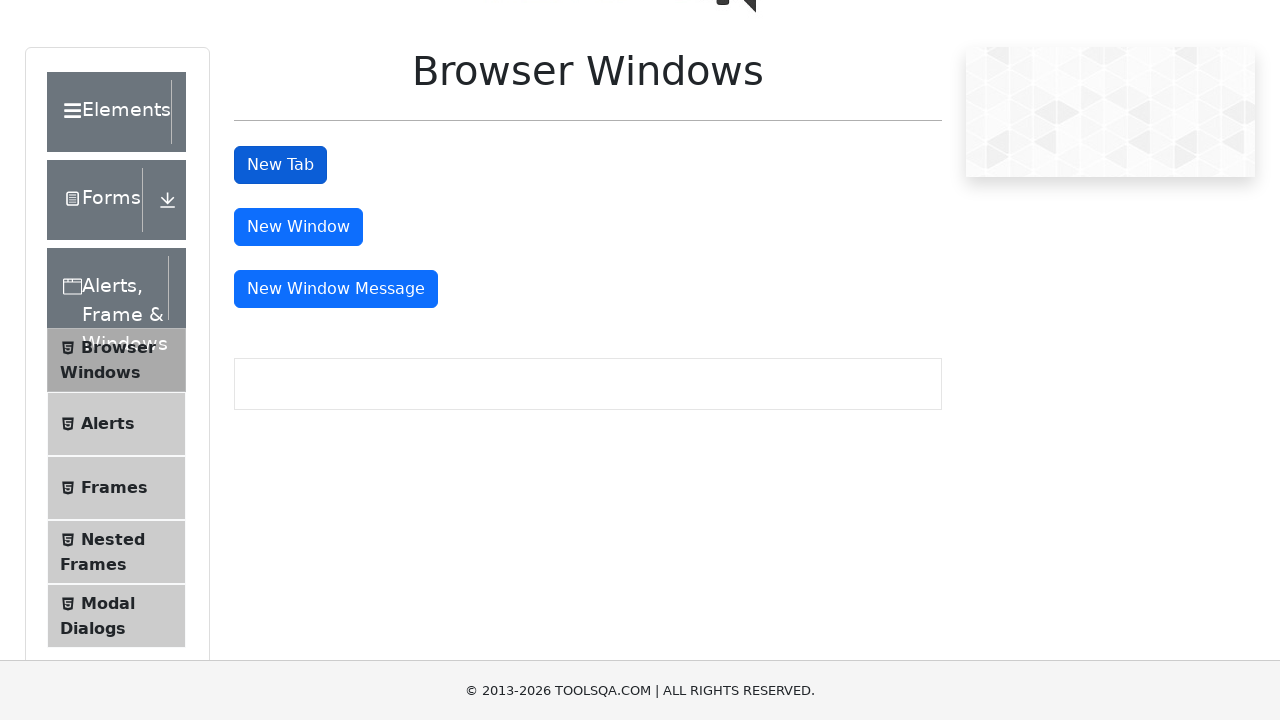

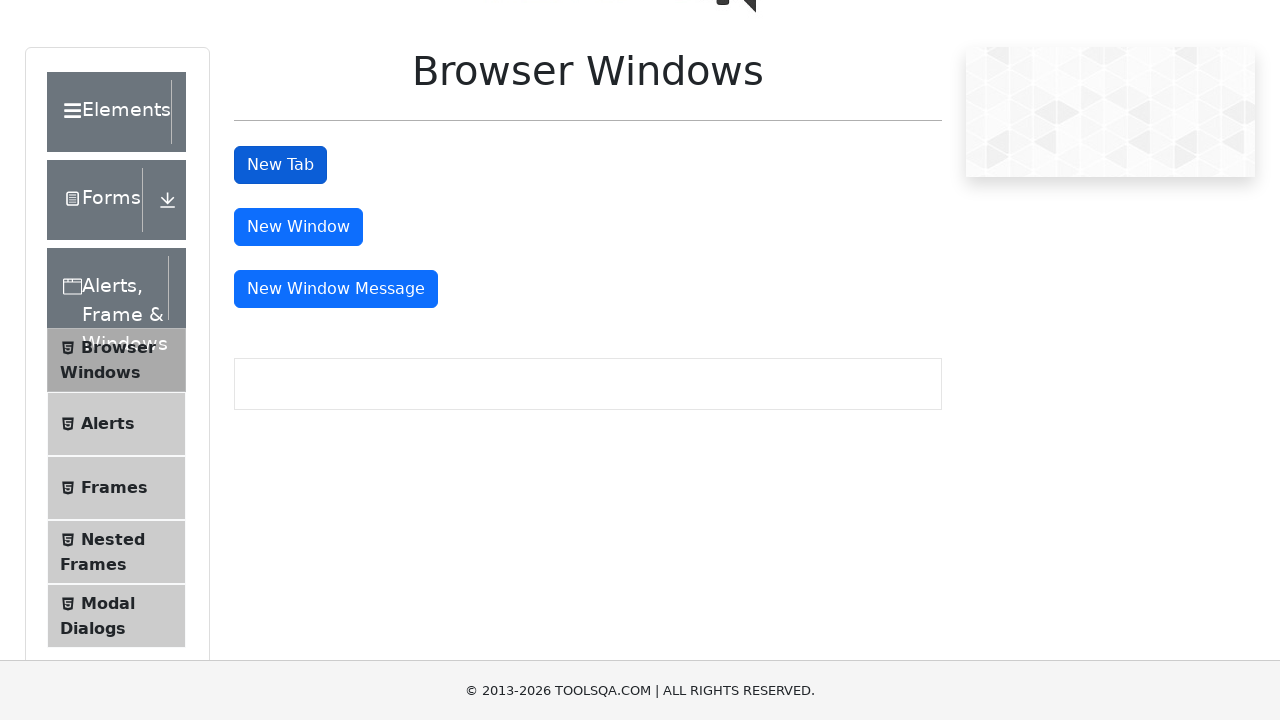